Tests input validation form by filling in first name and age fields, then submitting the form

Starting URL: https://testpages.eviltester.com/styled/validation/input-validation.html

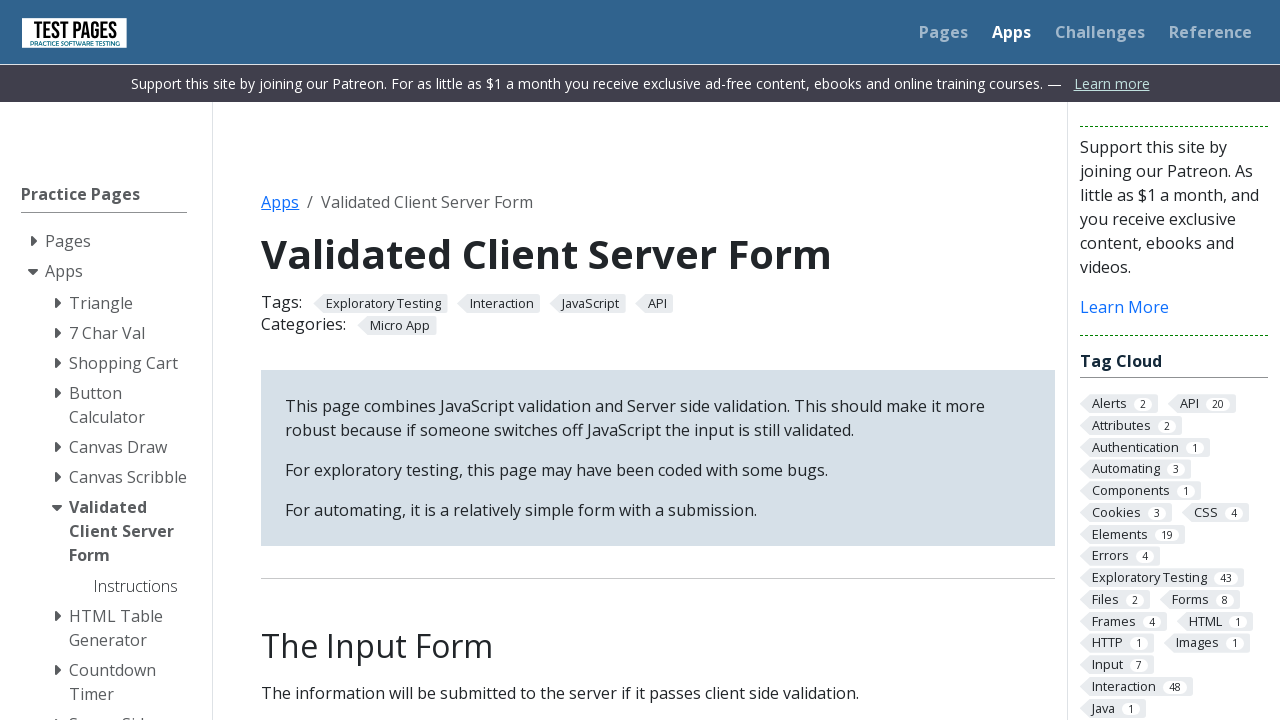

Filled first name field with 'Marcus' on #firstname
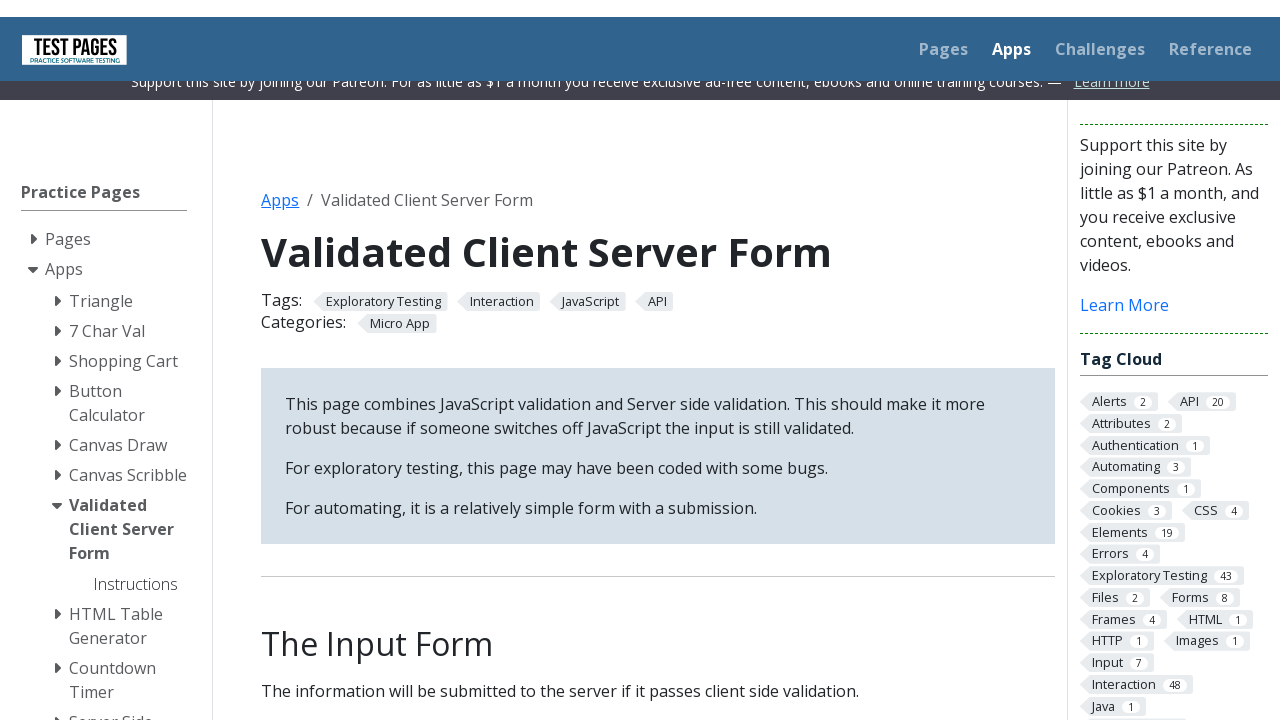

Filled age field with '18' on #age
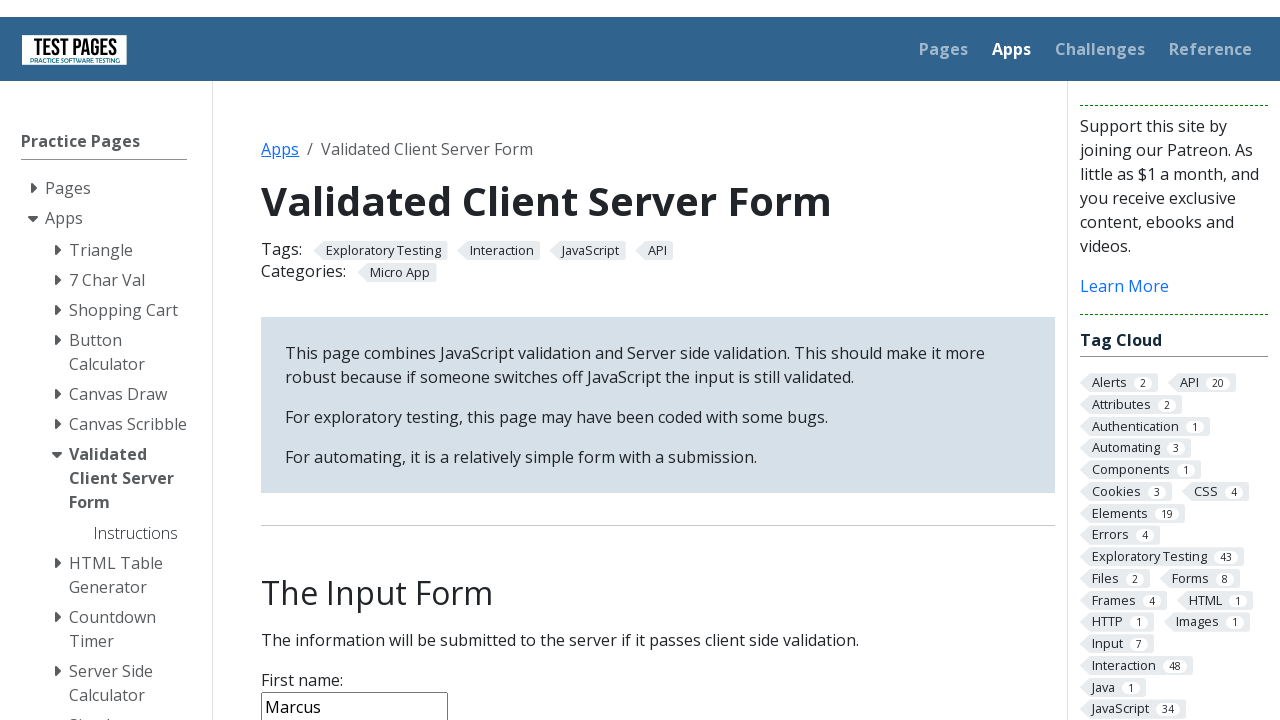

Clicked submit button to validate form at (296, 368) on input[type='submit']
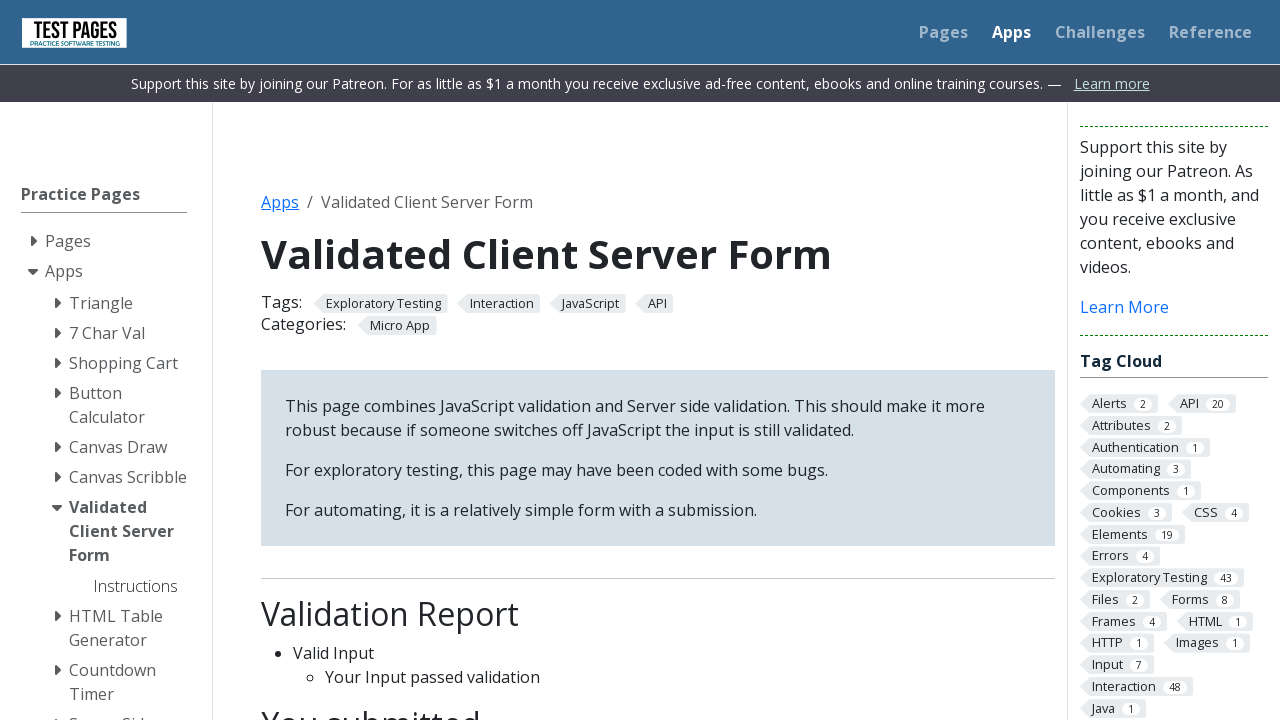

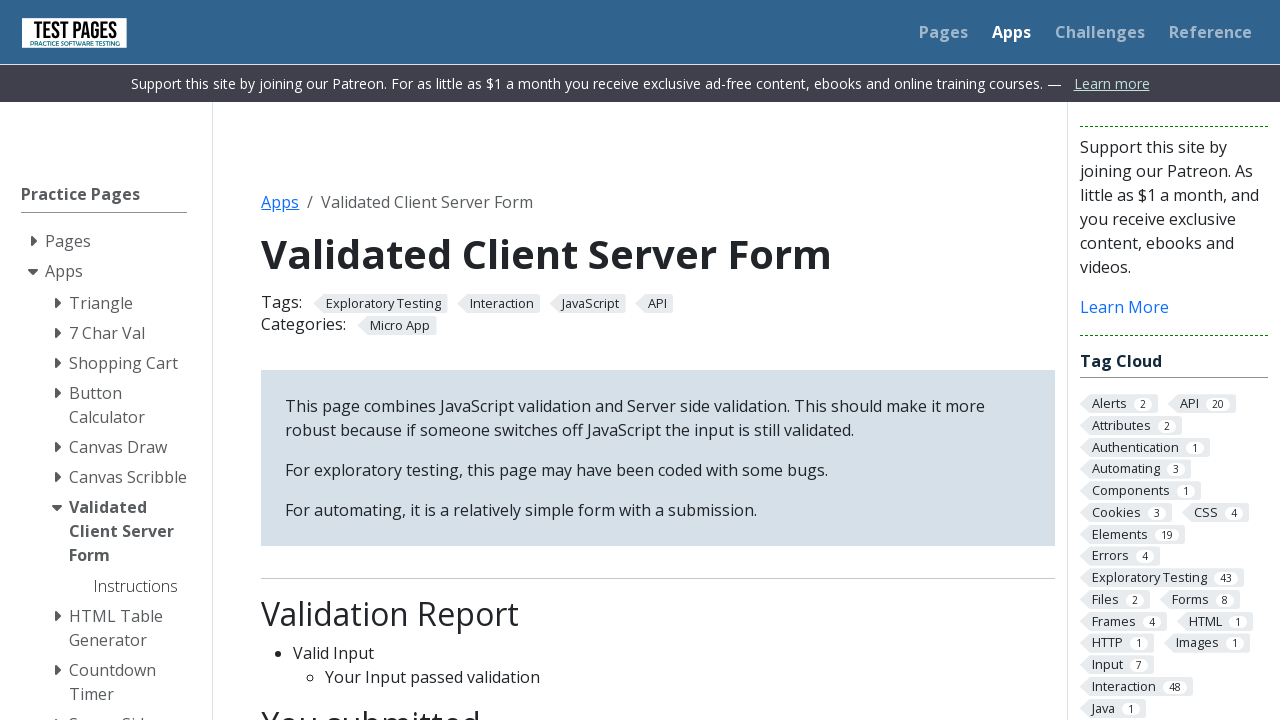